Tests the progress bar functionality by clicking the start button and waiting for the progress bar to complete until the reset button becomes visible

Starting URL: https://demoqa.com/progress-bar

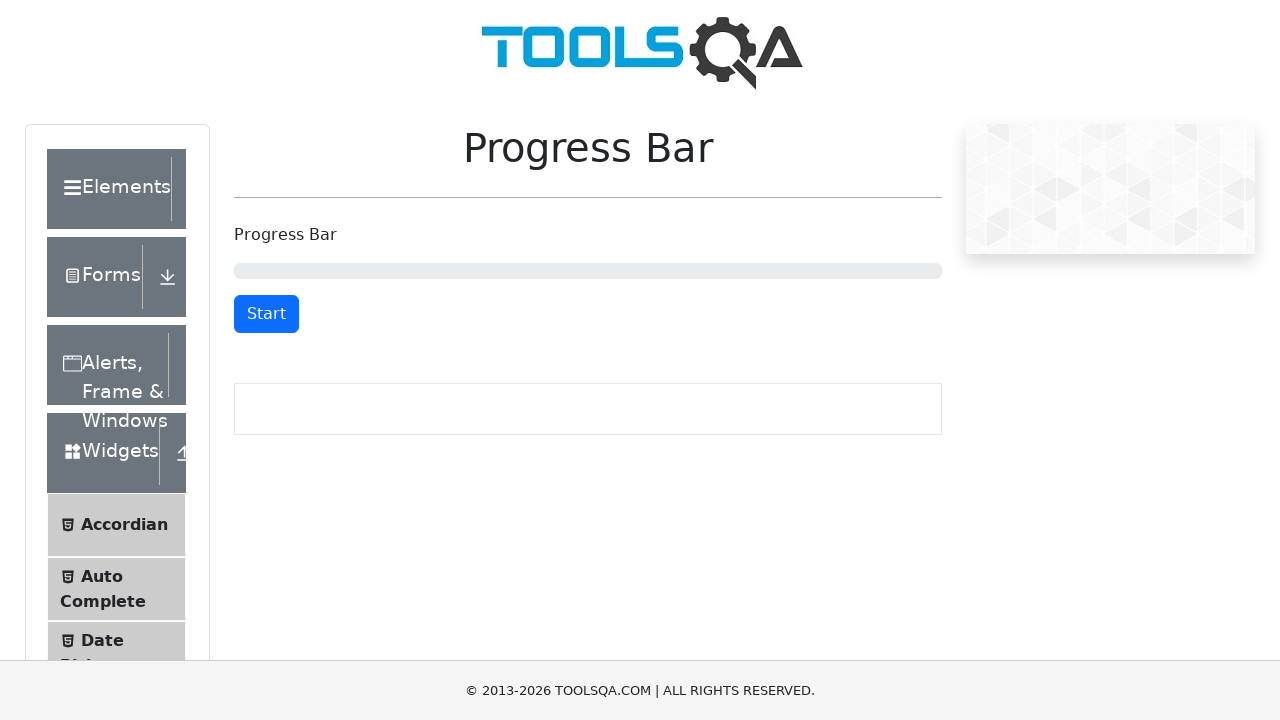

Clicked the start button to begin the progress bar at (266, 314) on xpath=//*[@id='startStopButton']
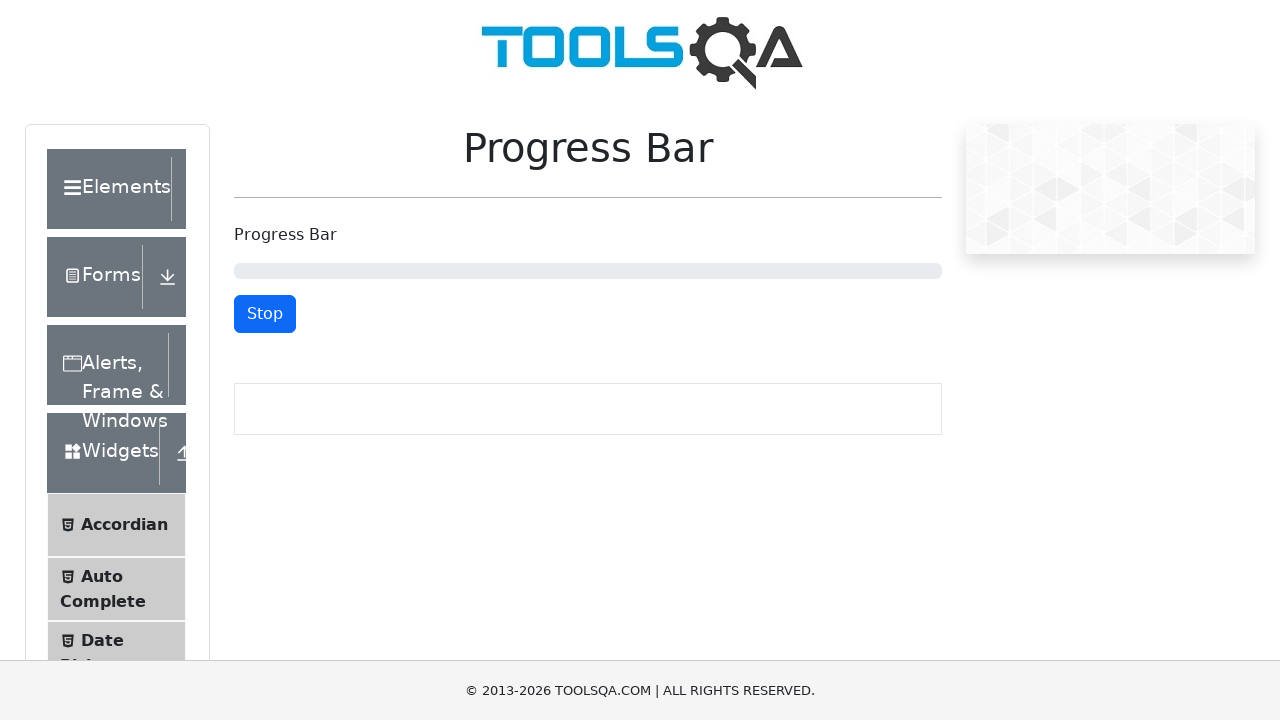

Progress bar completed and reset button became visible
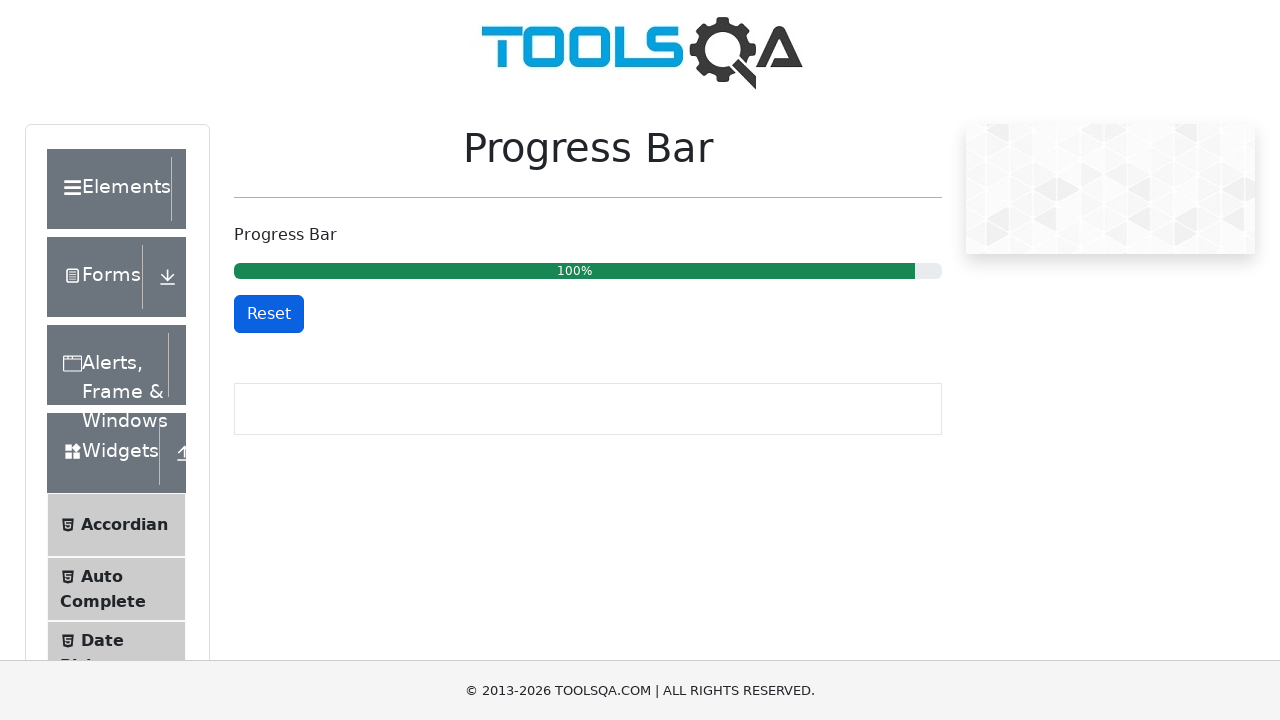

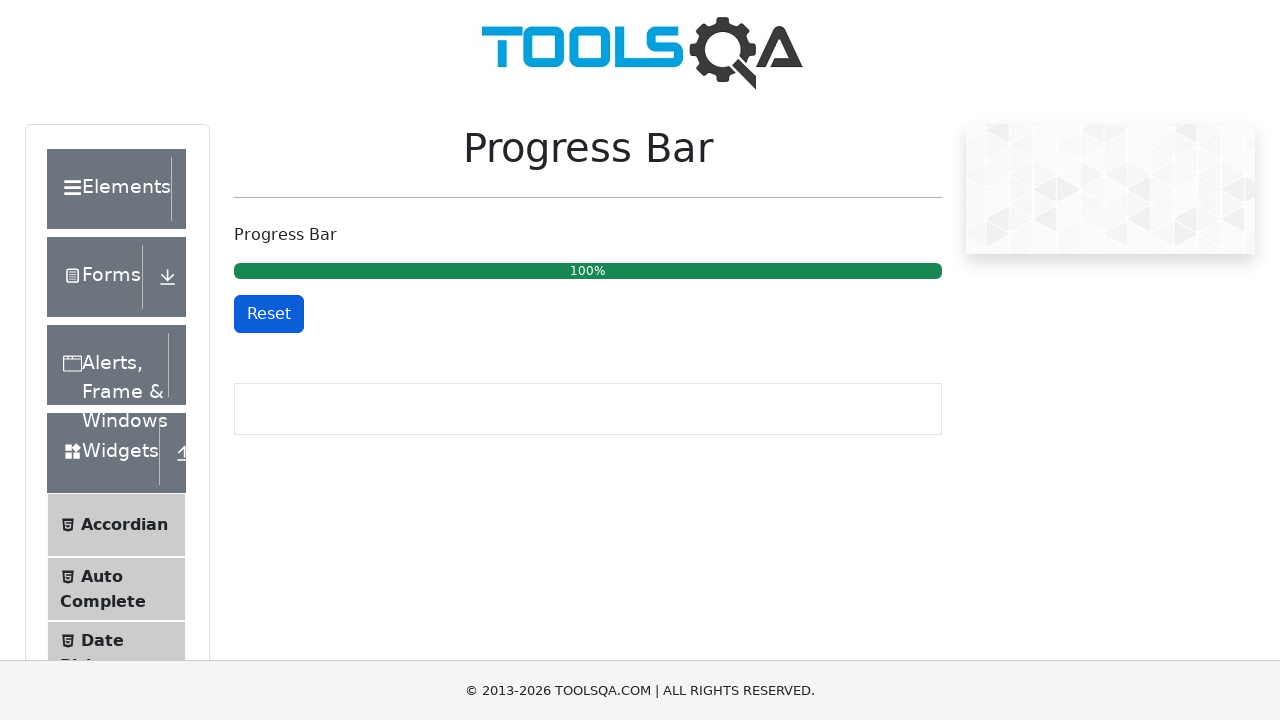